Tests tooltip functionality by hovering over an age textbox and verifying the tooltip message appears

Starting URL: https://automationfc.github.io/jquery-tooltip/

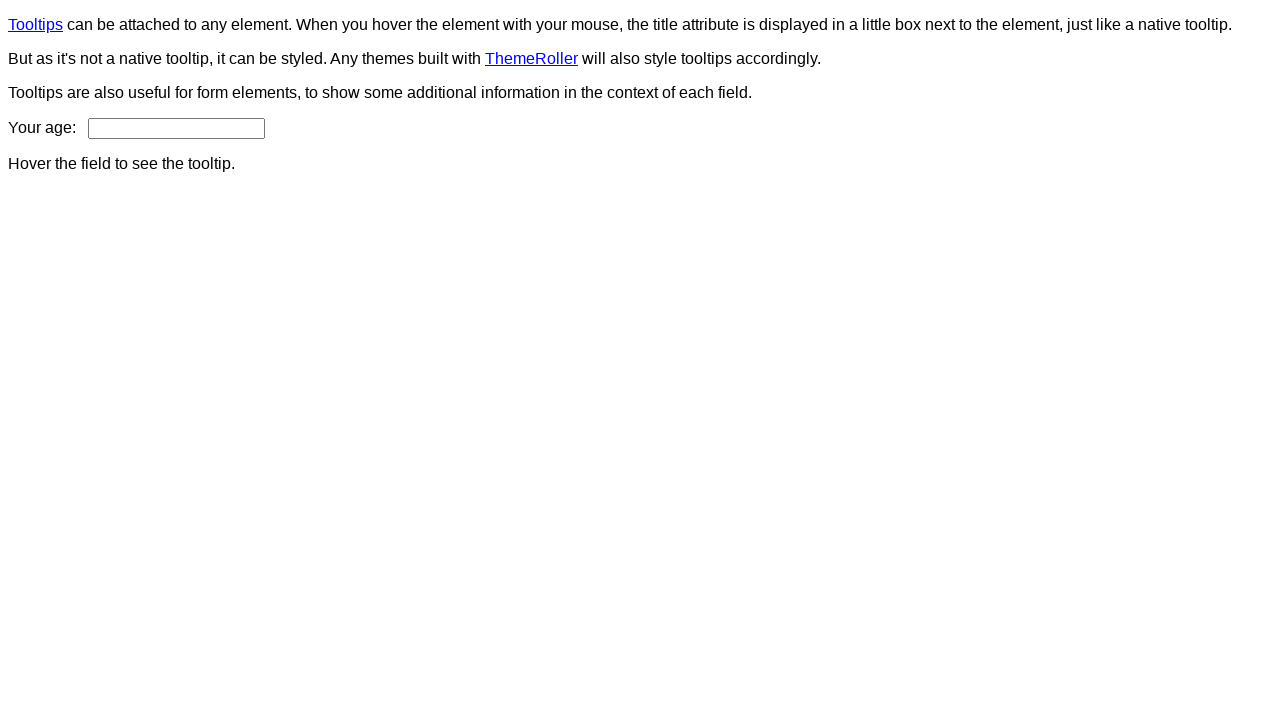

Located the age textbox element
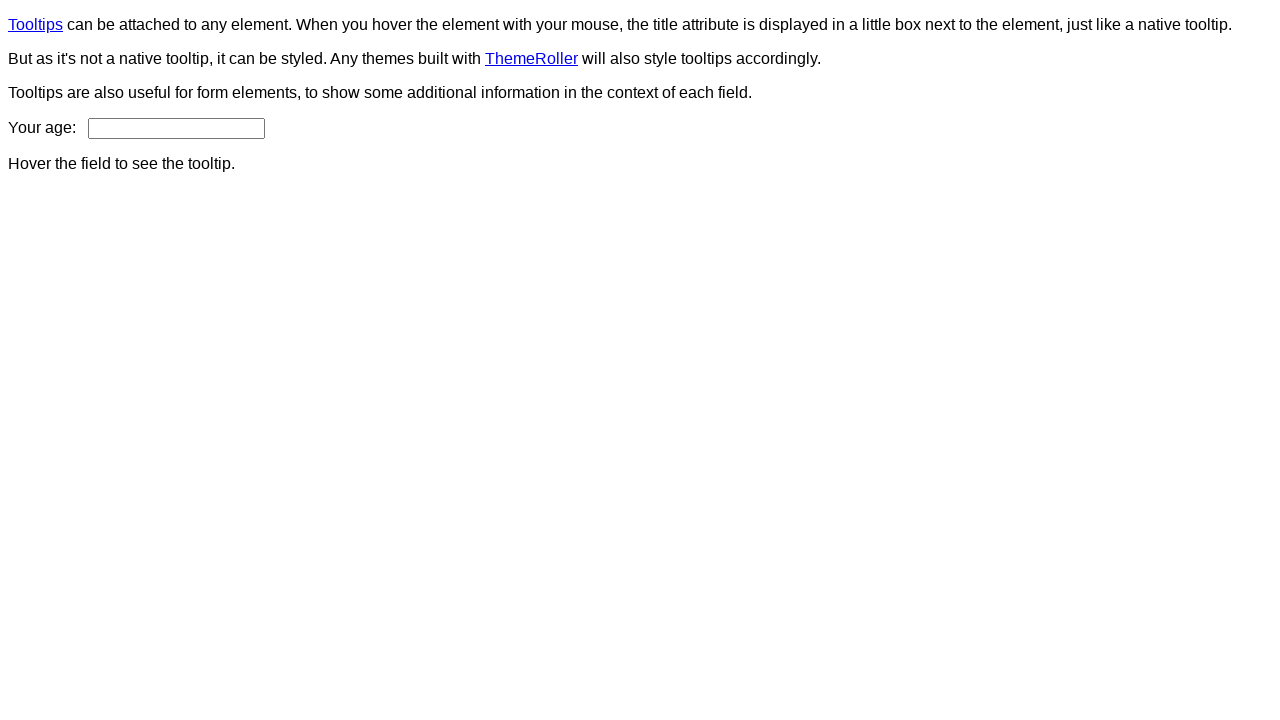

Hovered over the age textbox to trigger tooltip at (176, 128) on #age
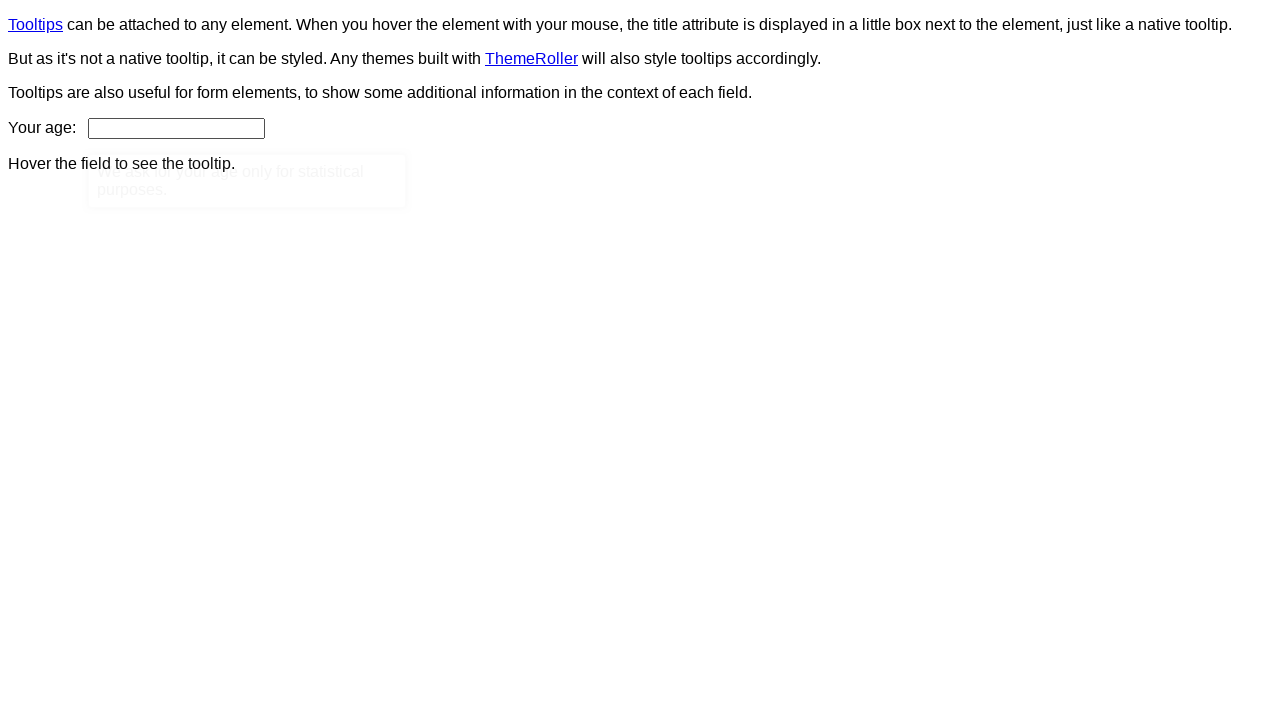

Tooltip appeared and became visible
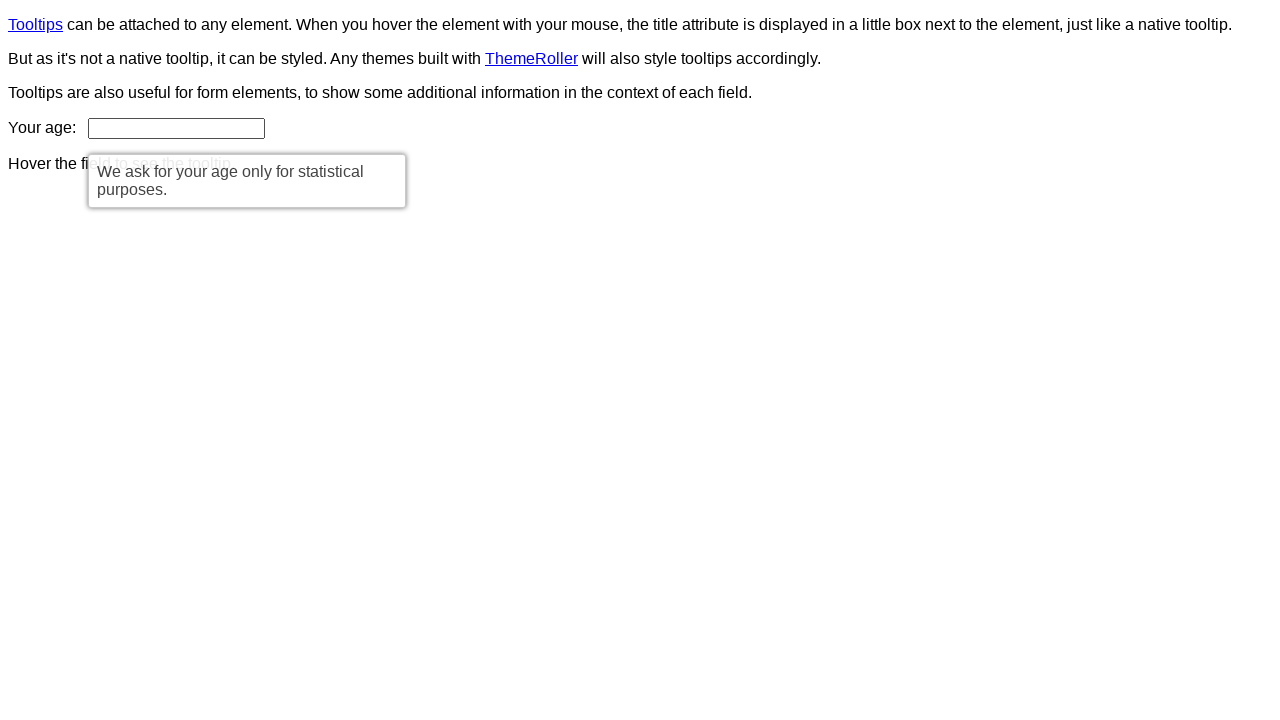

Verified tooltip message: 'We ask for your age only for statistical purposes.'
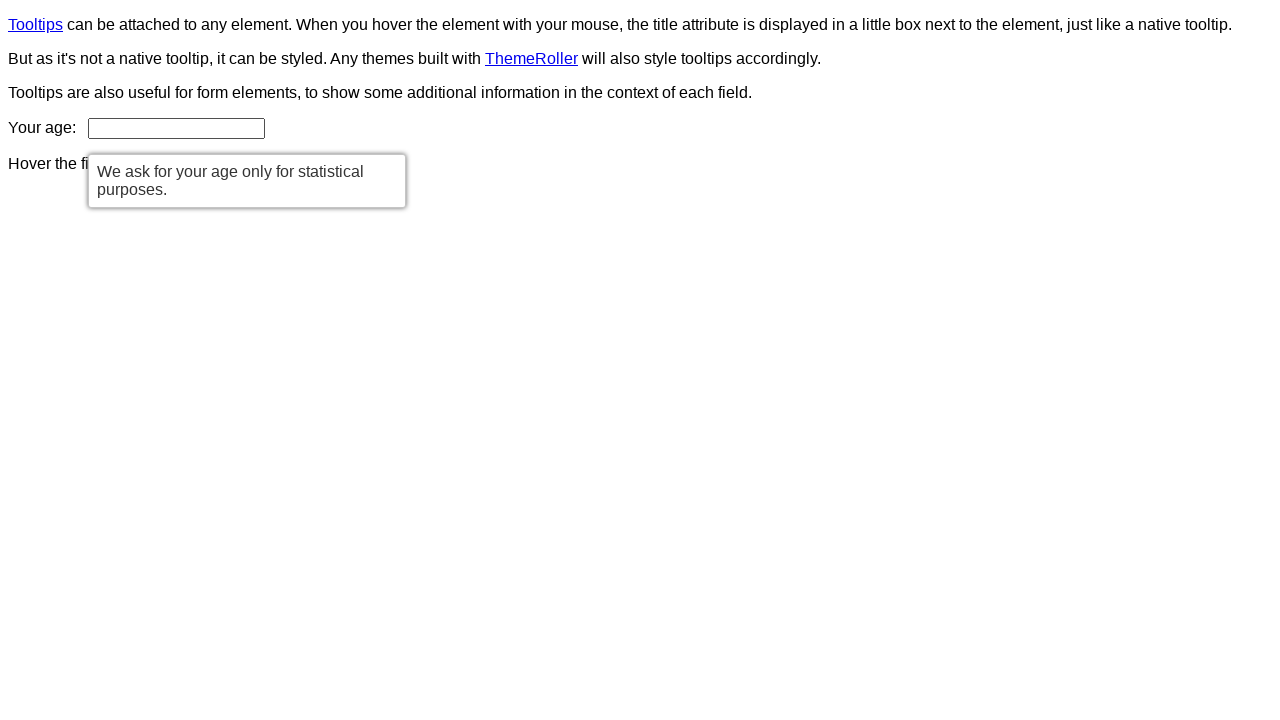

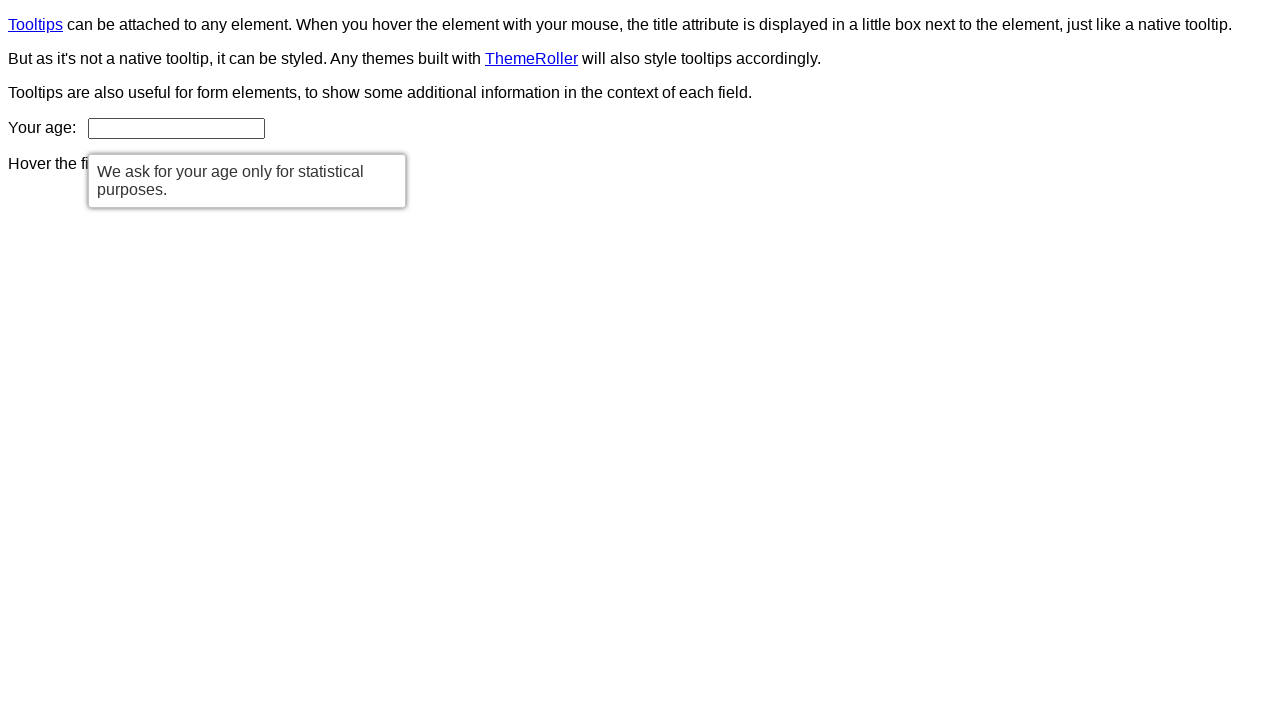